Tests a student registration form by filling out personal details including name, email, gender, phone, date of birth, address, hobbies, subjects, state and city, then submitting the form.

Starting URL: https://demoqa.com/automation-practice-form

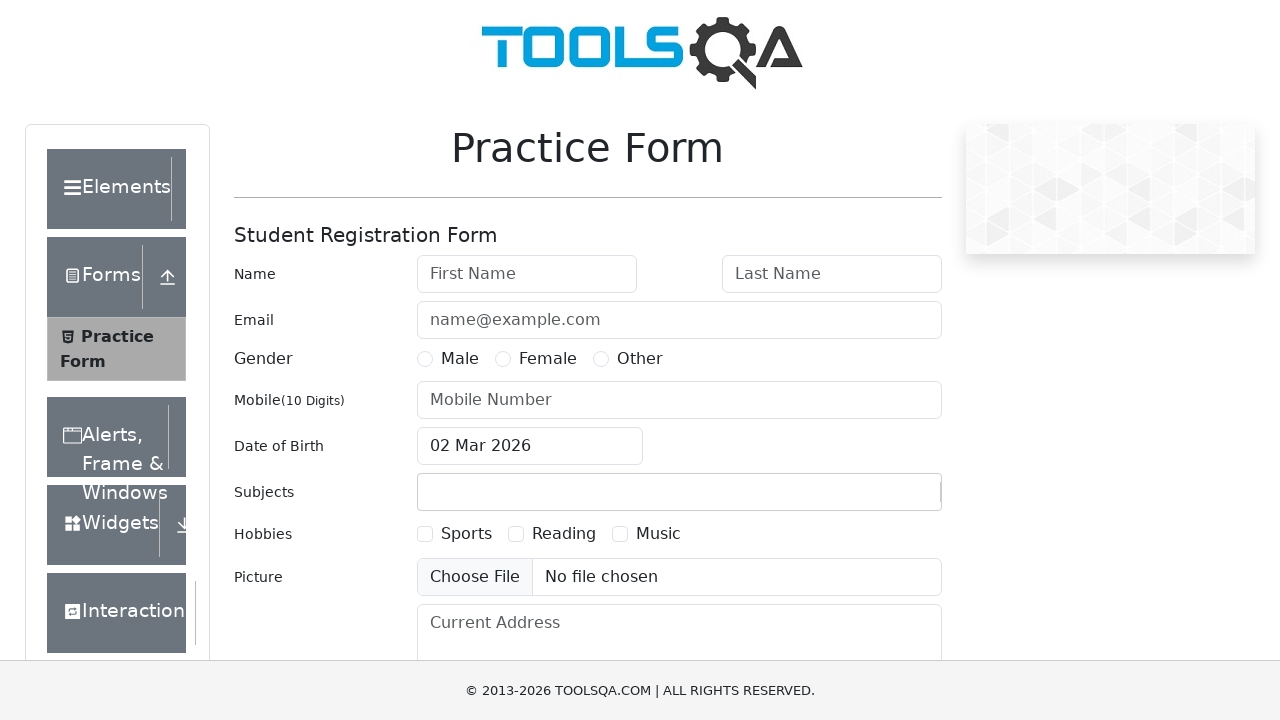

Filled first name field with 'Marcus' on input[placeholder="First Name"]
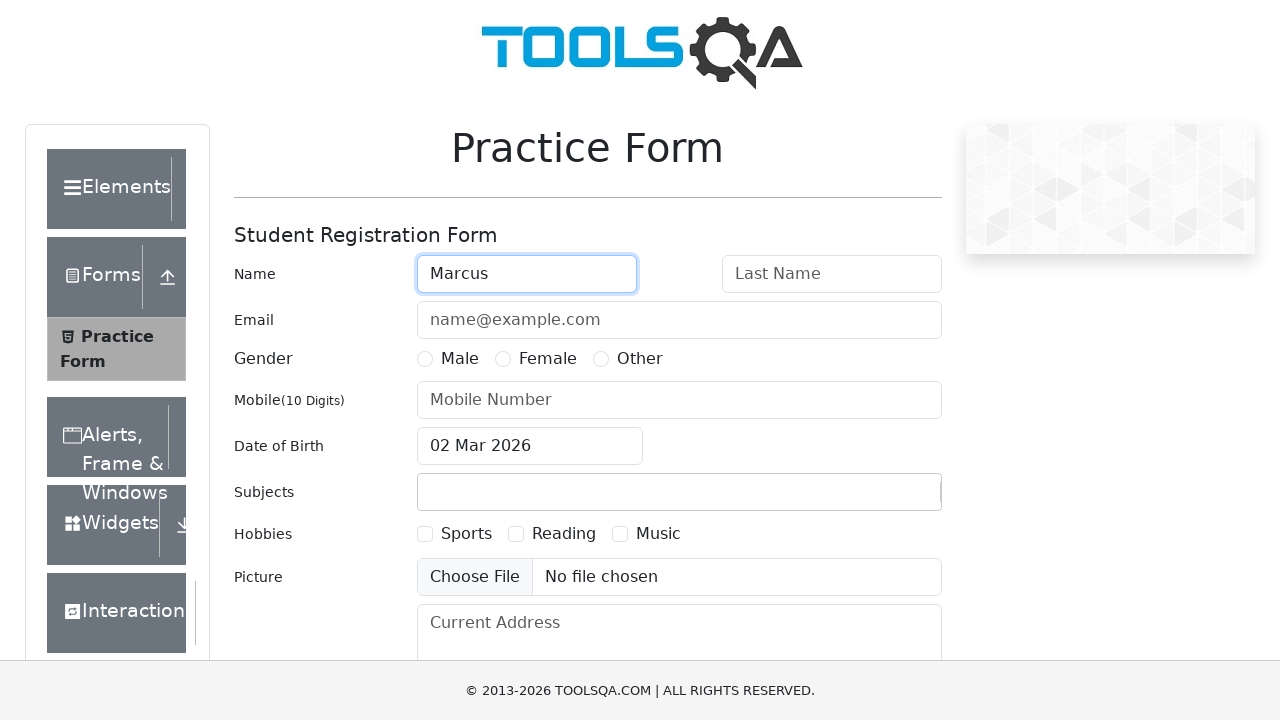

Filled last name field with 'Thompson' on input[placeholder="Last Name"]
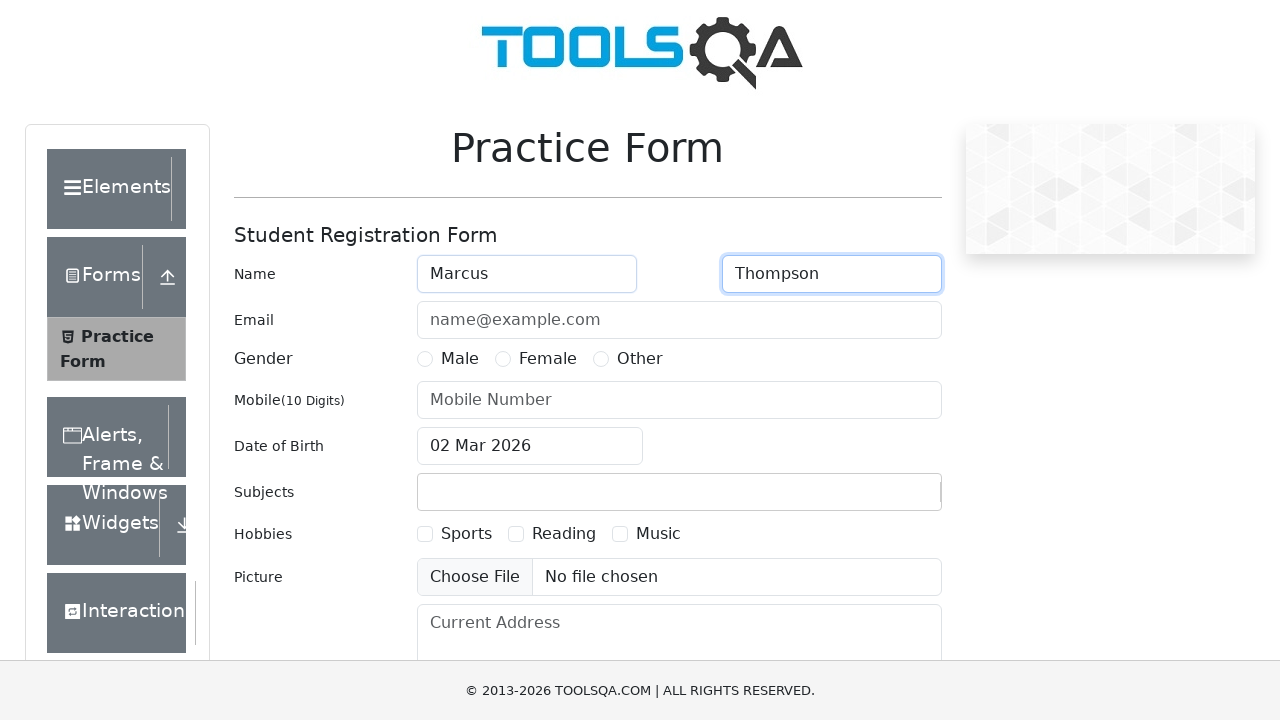

Selected Male gender option at (460, 359) on label[for="gender-radio-1"]
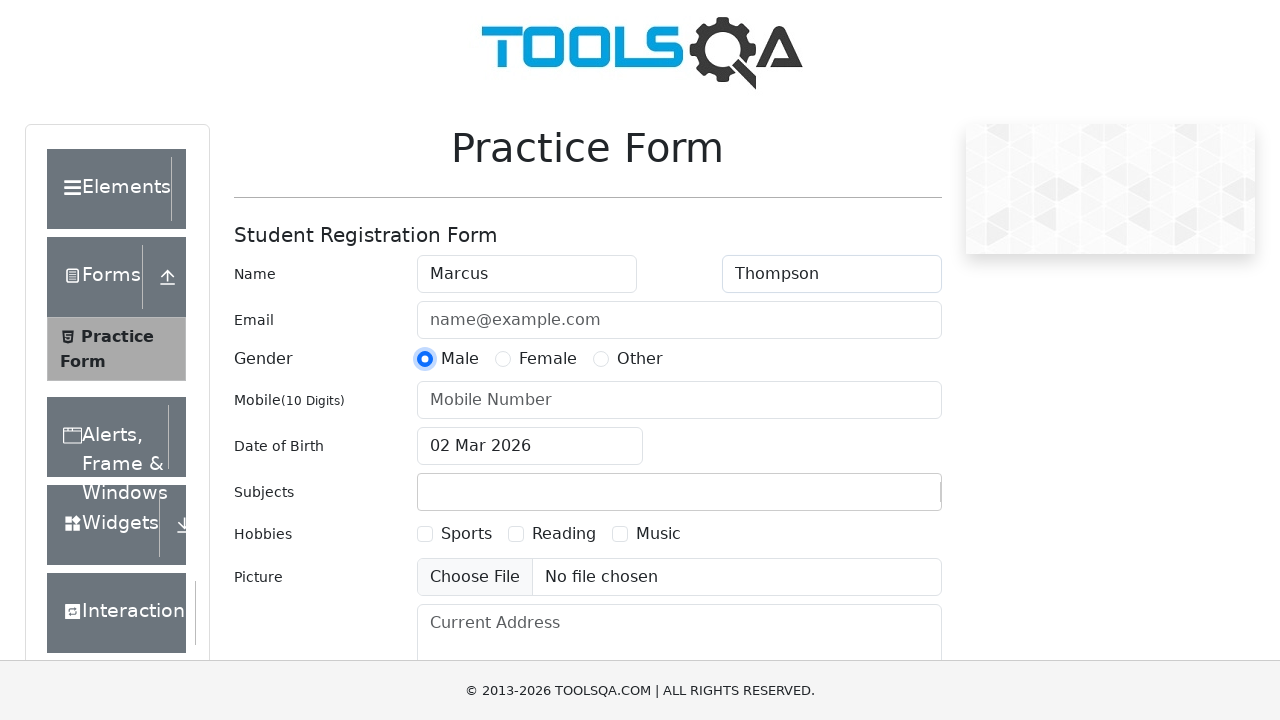

Filled email field with 'marcus.thompson@testmail.com' on #userEmail
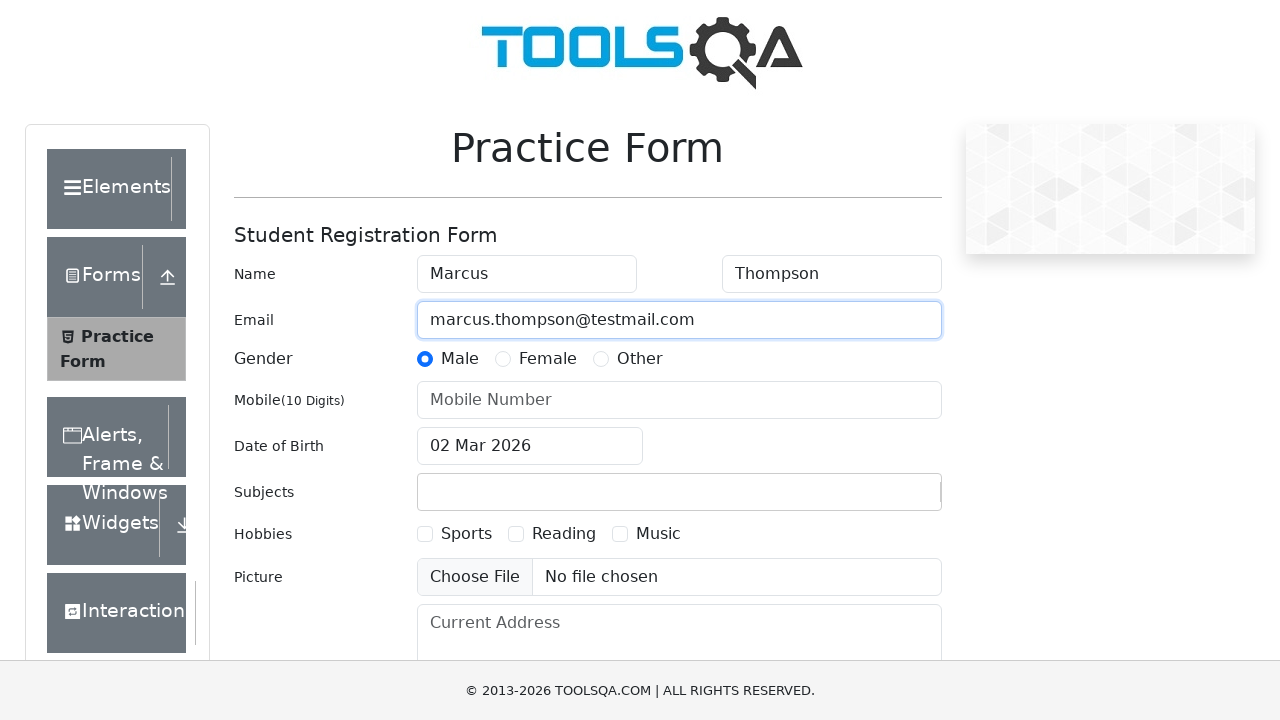

Filled mobile number field with '9847562130' on input[placeholder="Mobile Number"]
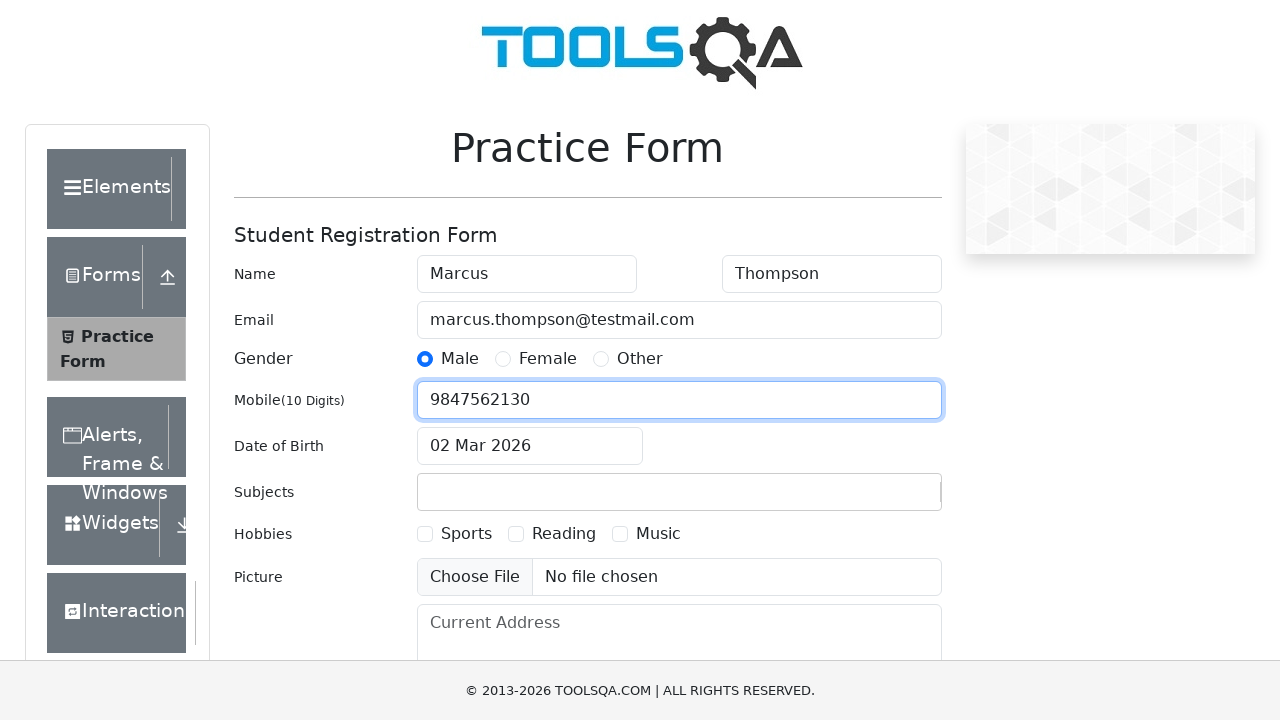

Clicked date of birth input to open datepicker at (530, 446) on #dateOfBirthInput
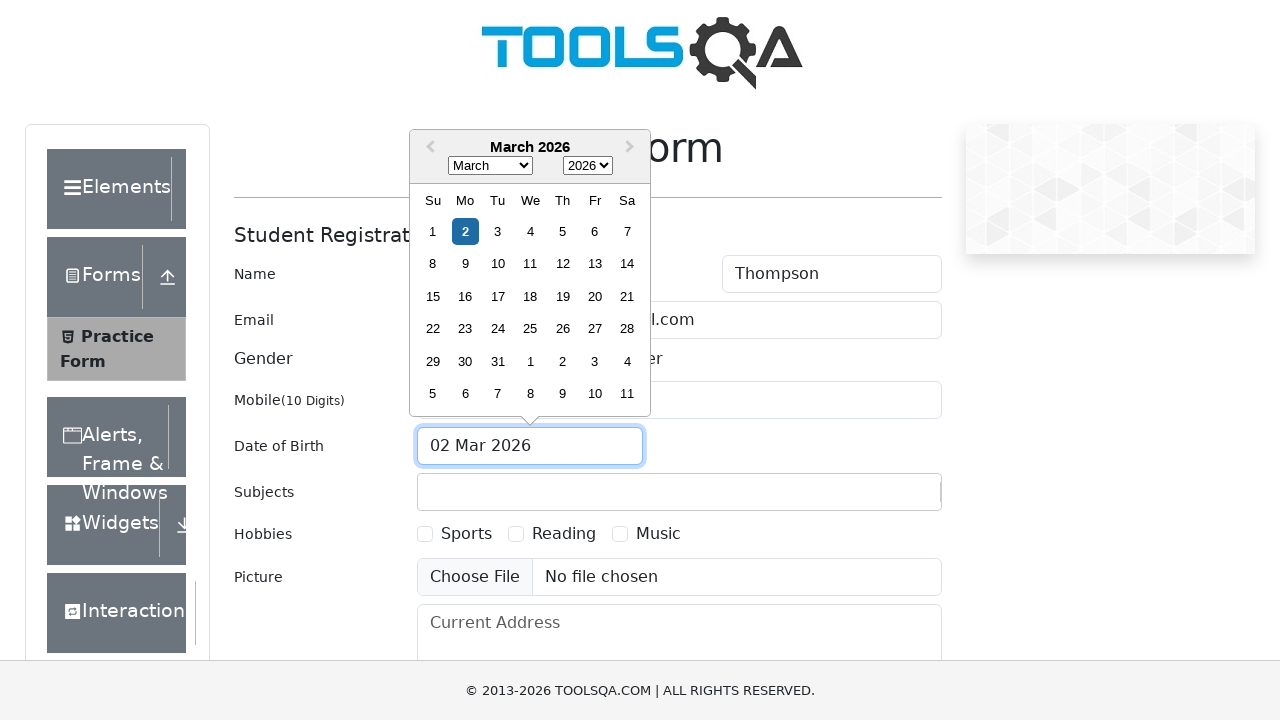

Selected month 5 (June) from date picker on .react-datepicker__month-select
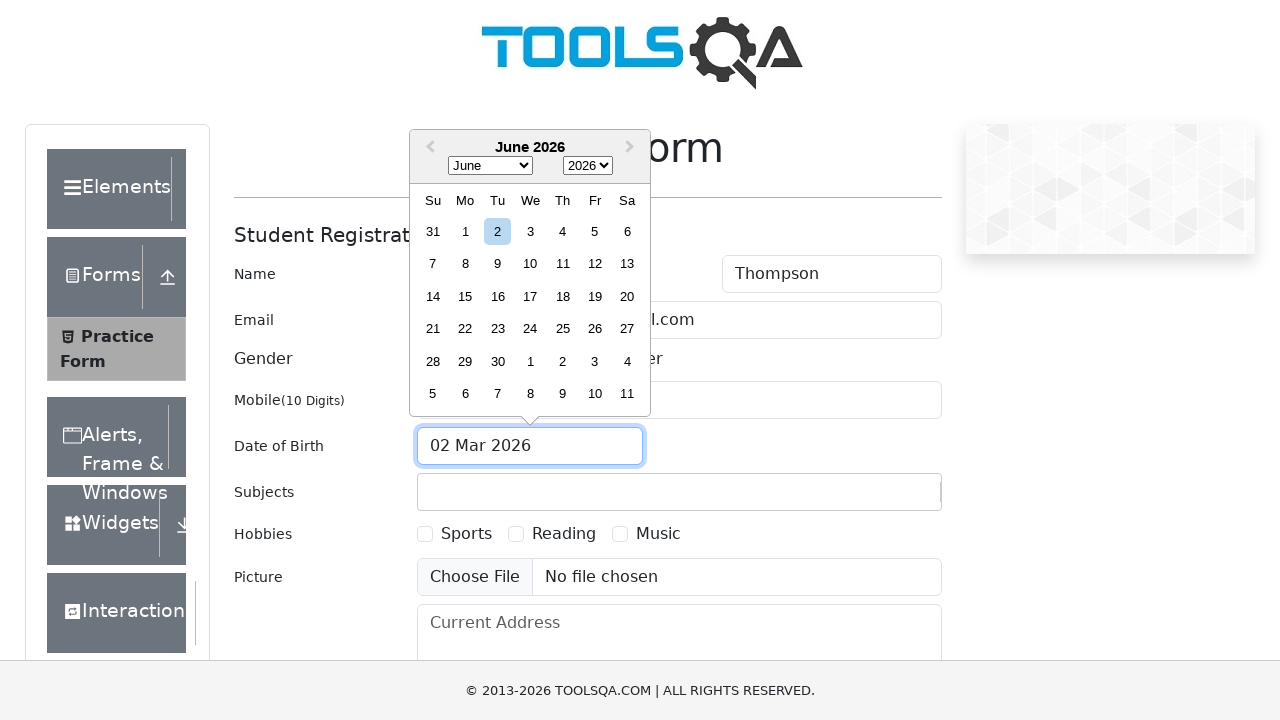

Selected year 1995 from date picker on .react-datepicker__year-select
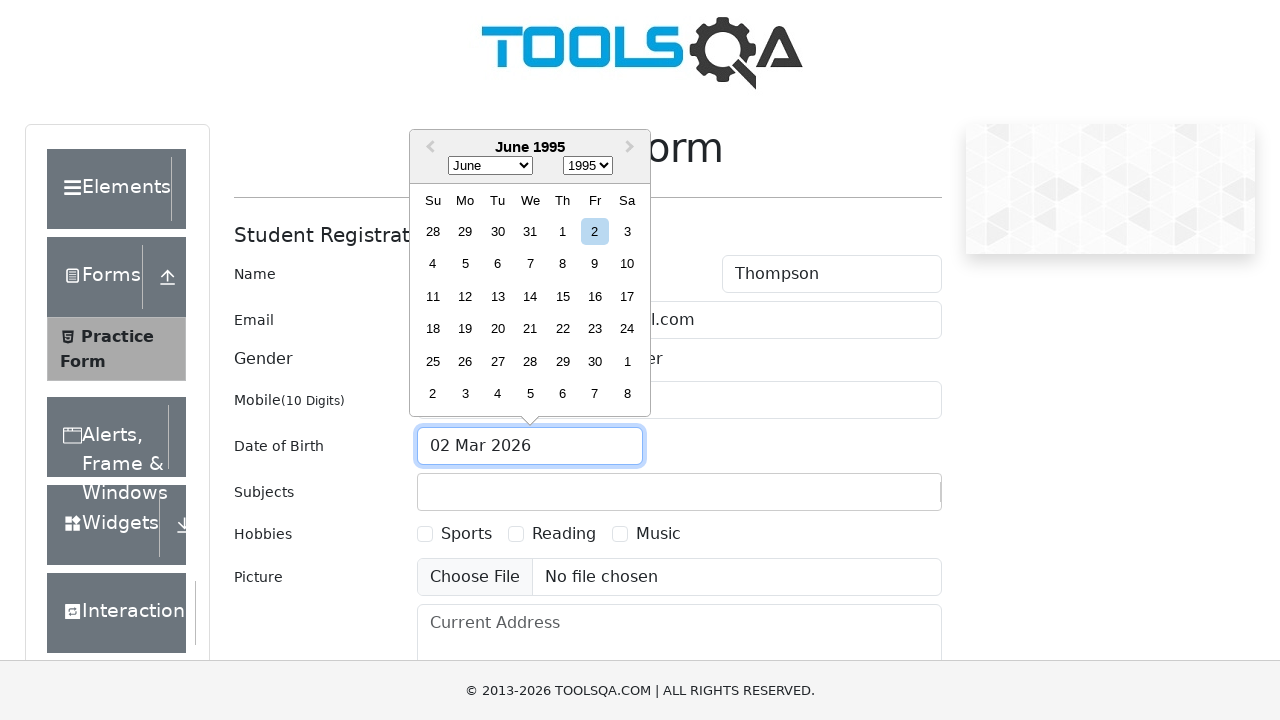

Selected day 15 from date picker at (562, 296) on .react-datepicker__day--015
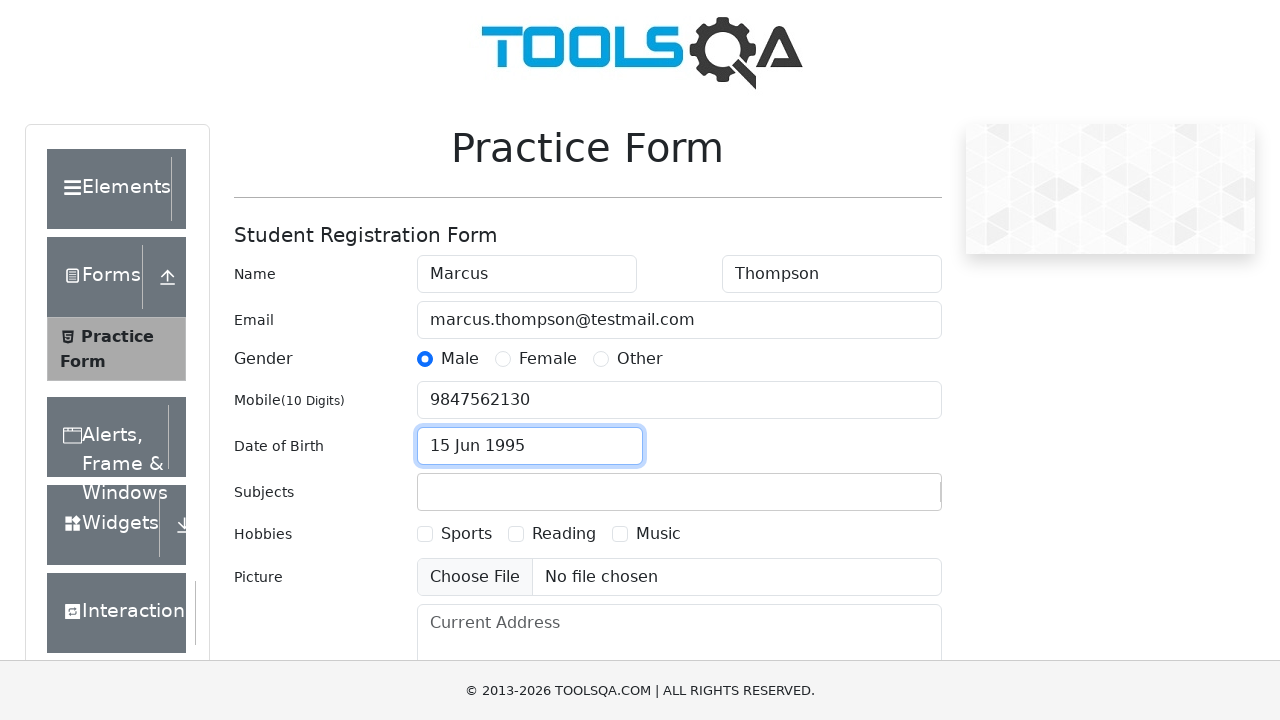

Filled current address field with '742 Evergreen Terrace, Springfield, IL 62704' on #currentAddress
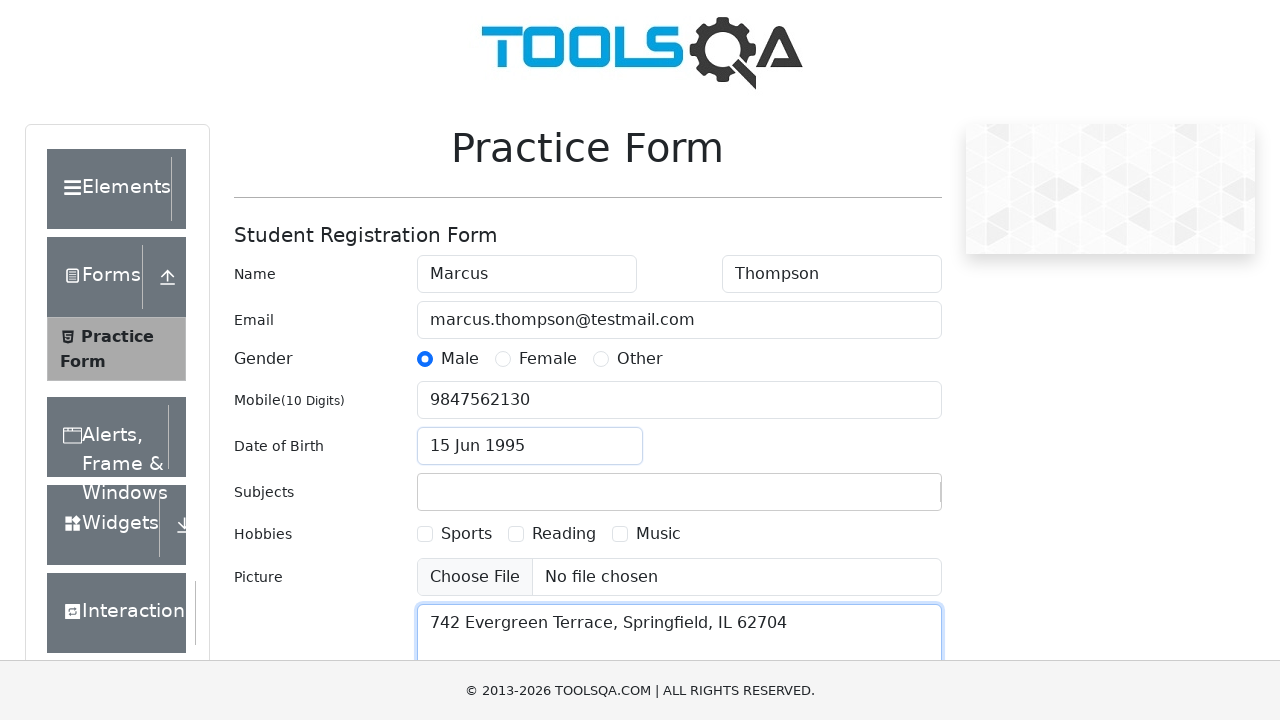

Selected Sports hobby checkbox at (466, 534) on label[for="hobbies-checkbox-1"]
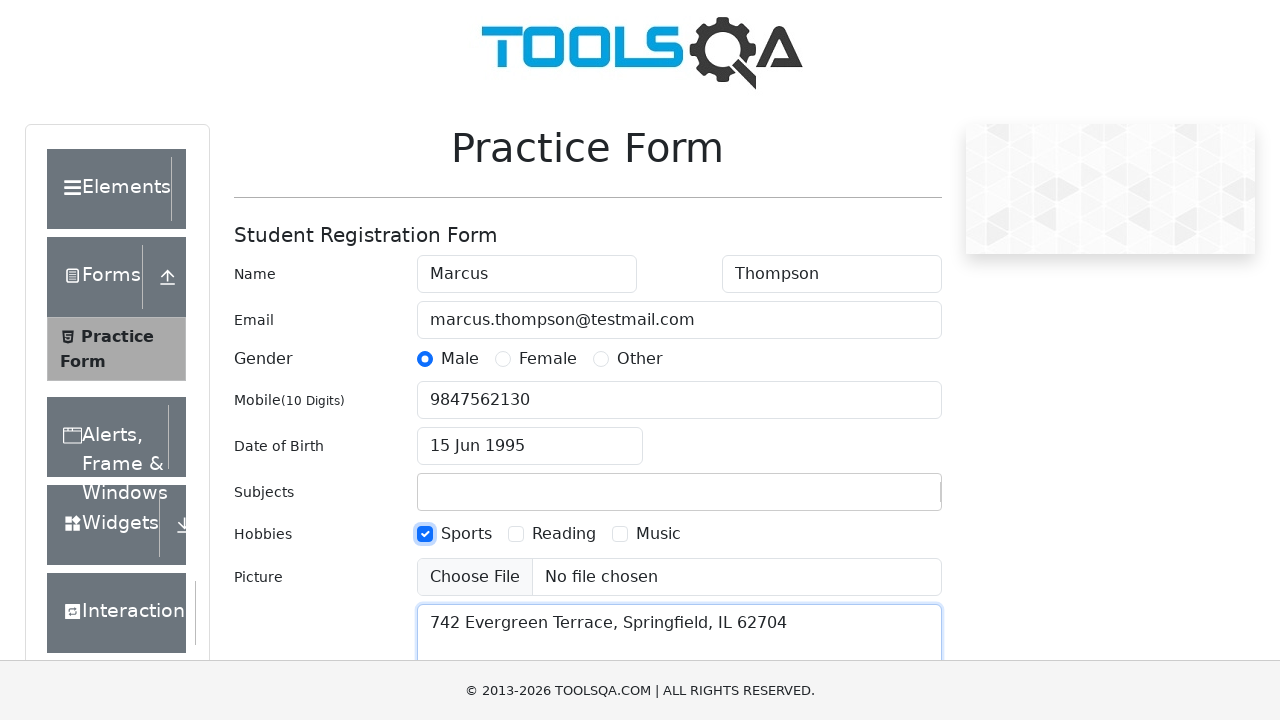

Filled subjects input with 'Maths' on #subjectsInput
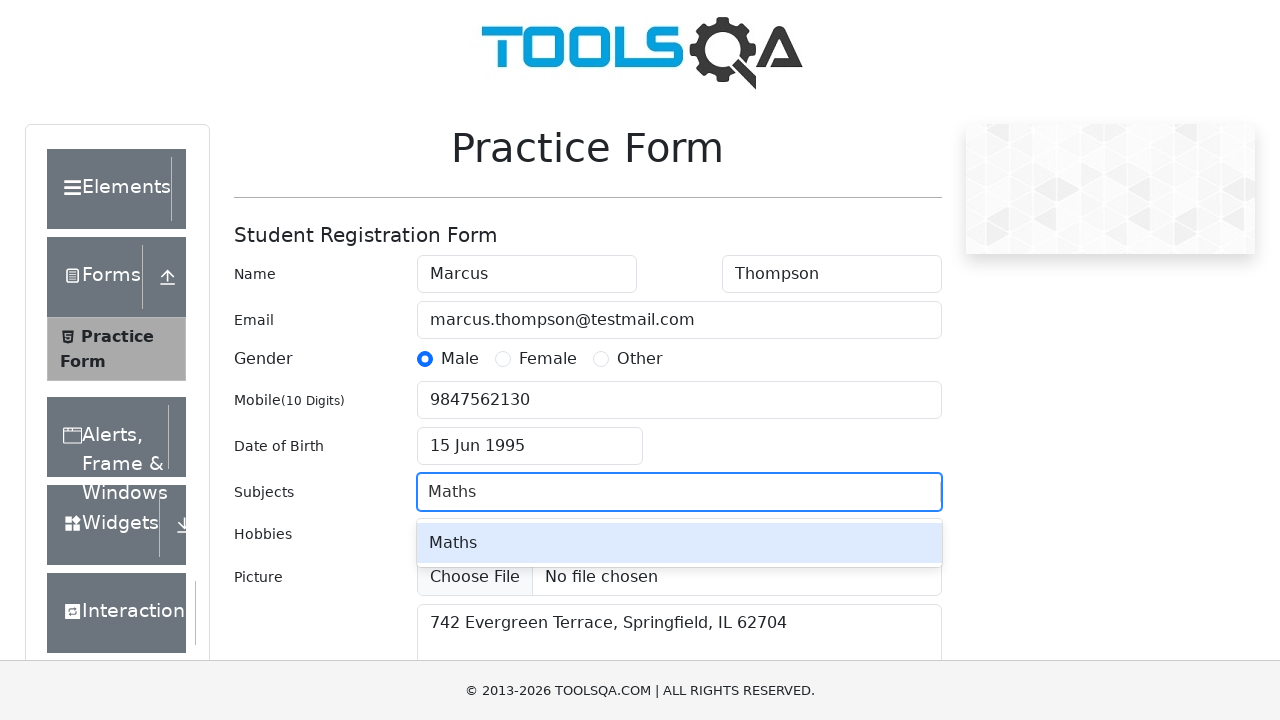

Pressed Enter to confirm subject selection
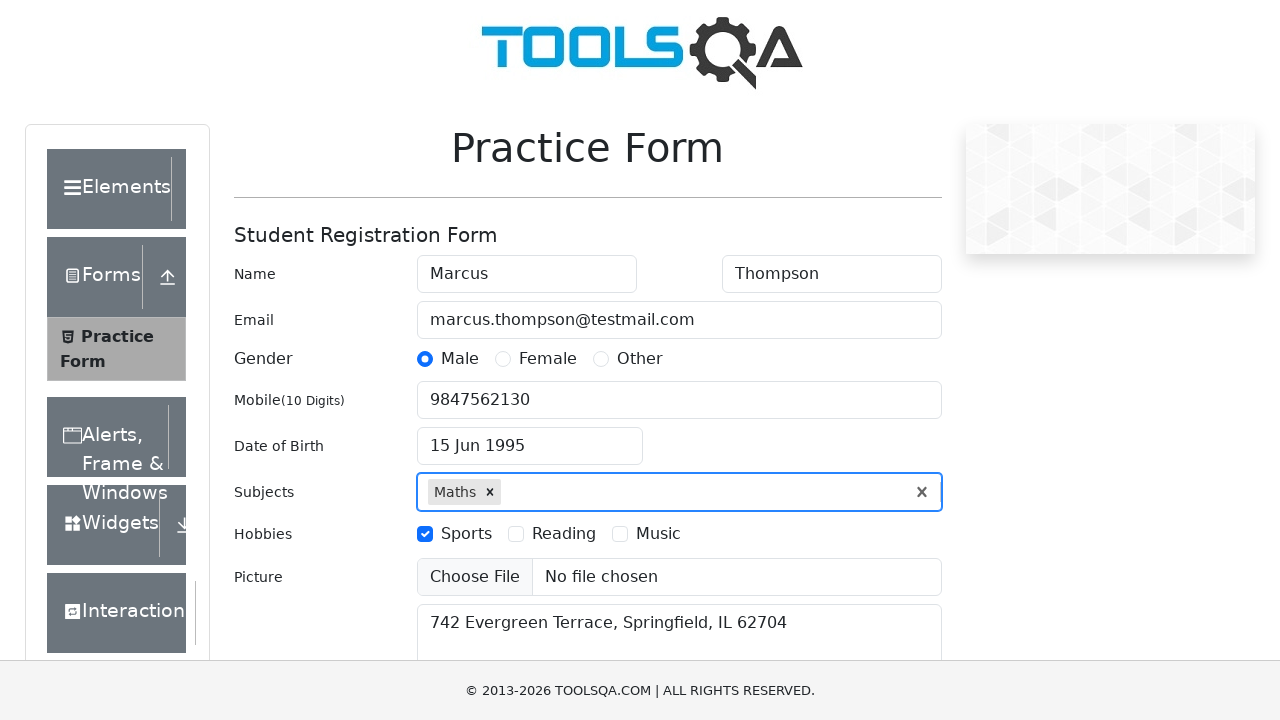

Scrolled to state dropdown element
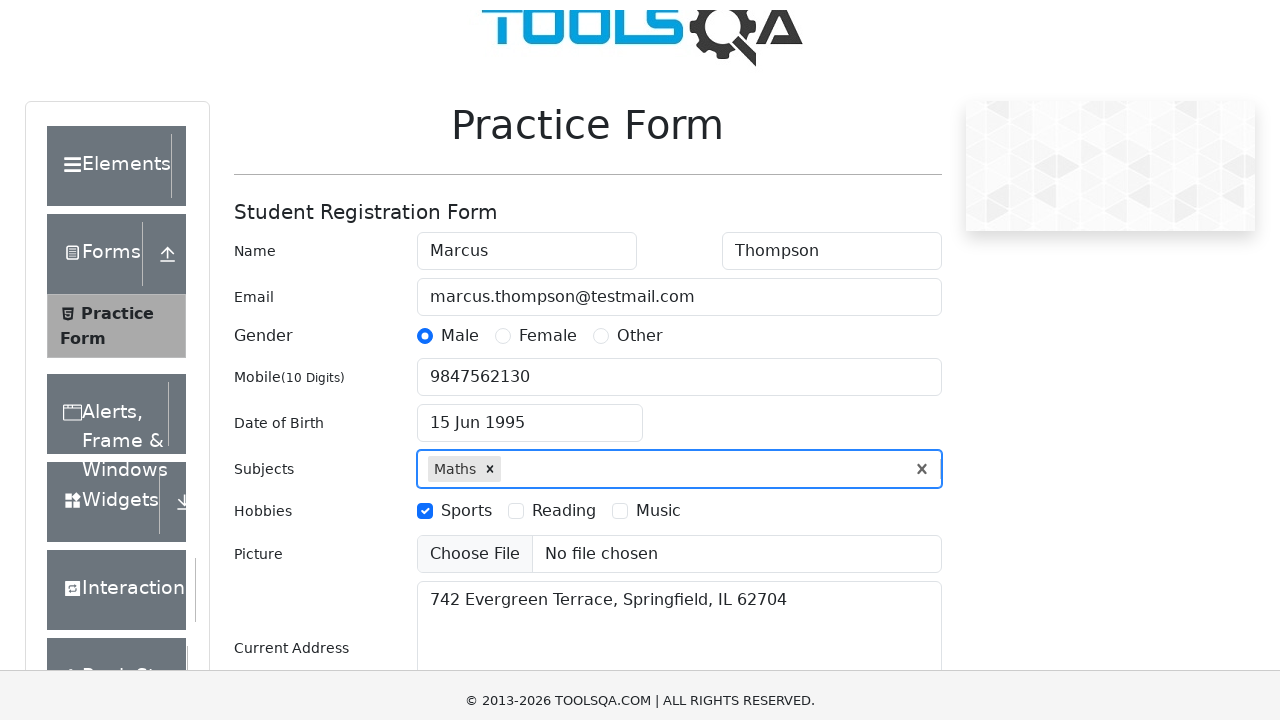

Clicked state dropdown to open it at (527, 437) on #state
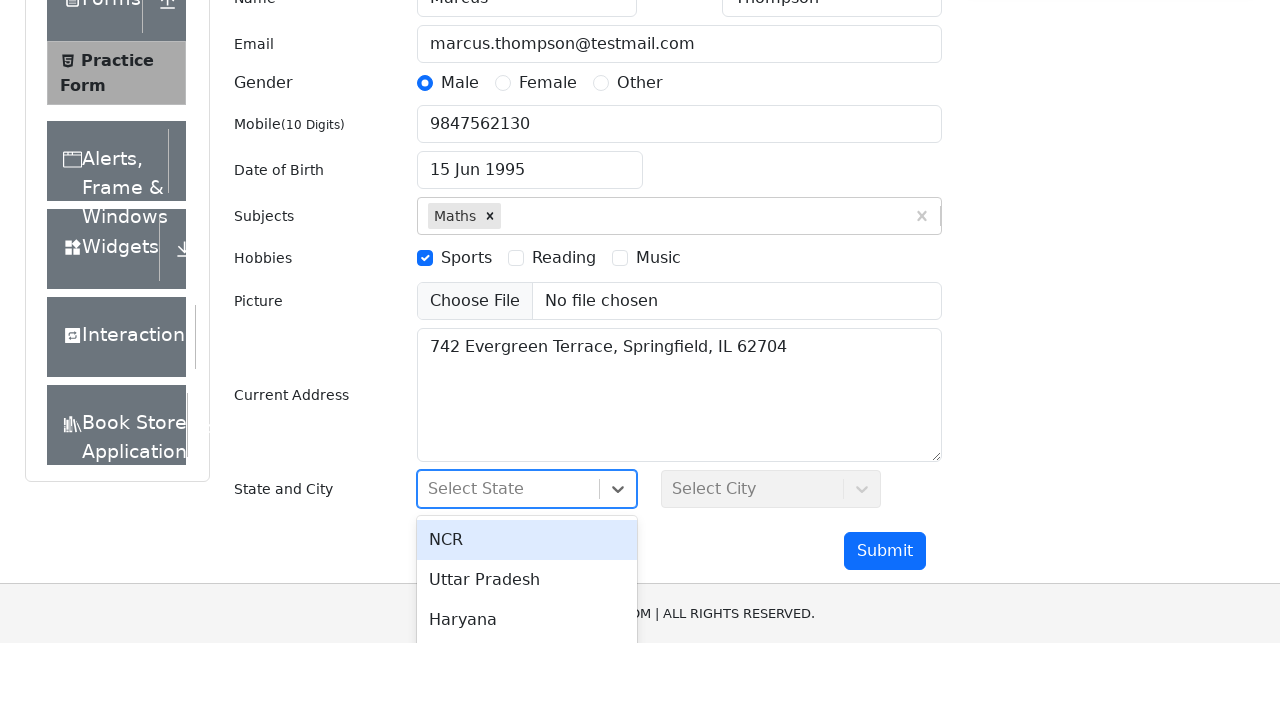

Selected state option from dropdown at (527, 528) on #react-select-3-option-1
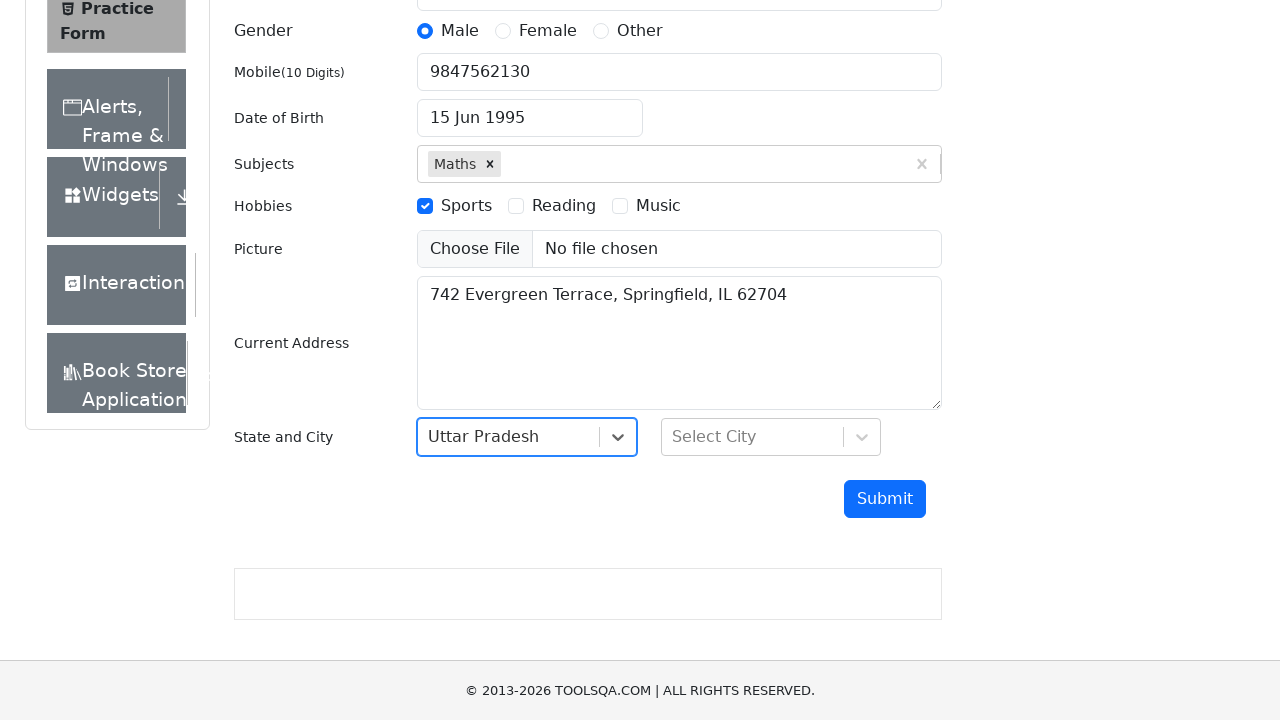

Clicked city dropdown to open it at (771, 437) on #city
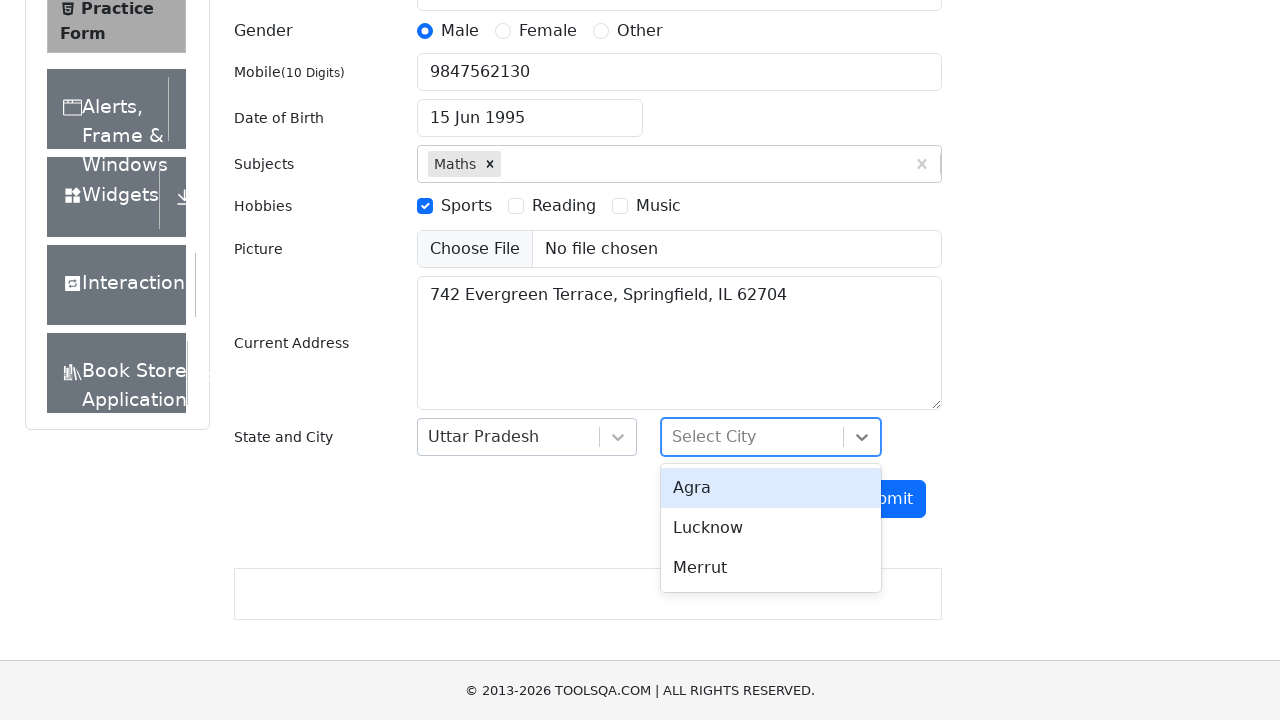

Selected city option from dropdown at (771, 528) on #react-select-4-option-1
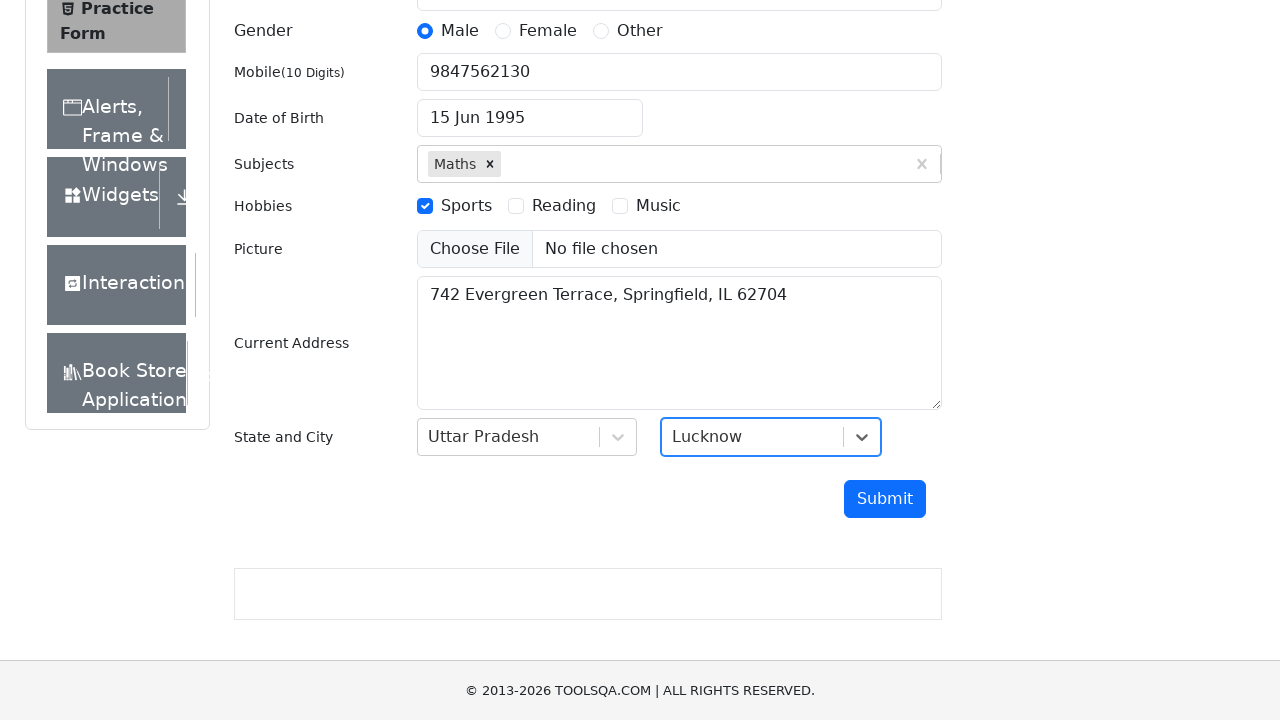

Clicked form submit button at (885, 499) on #submit
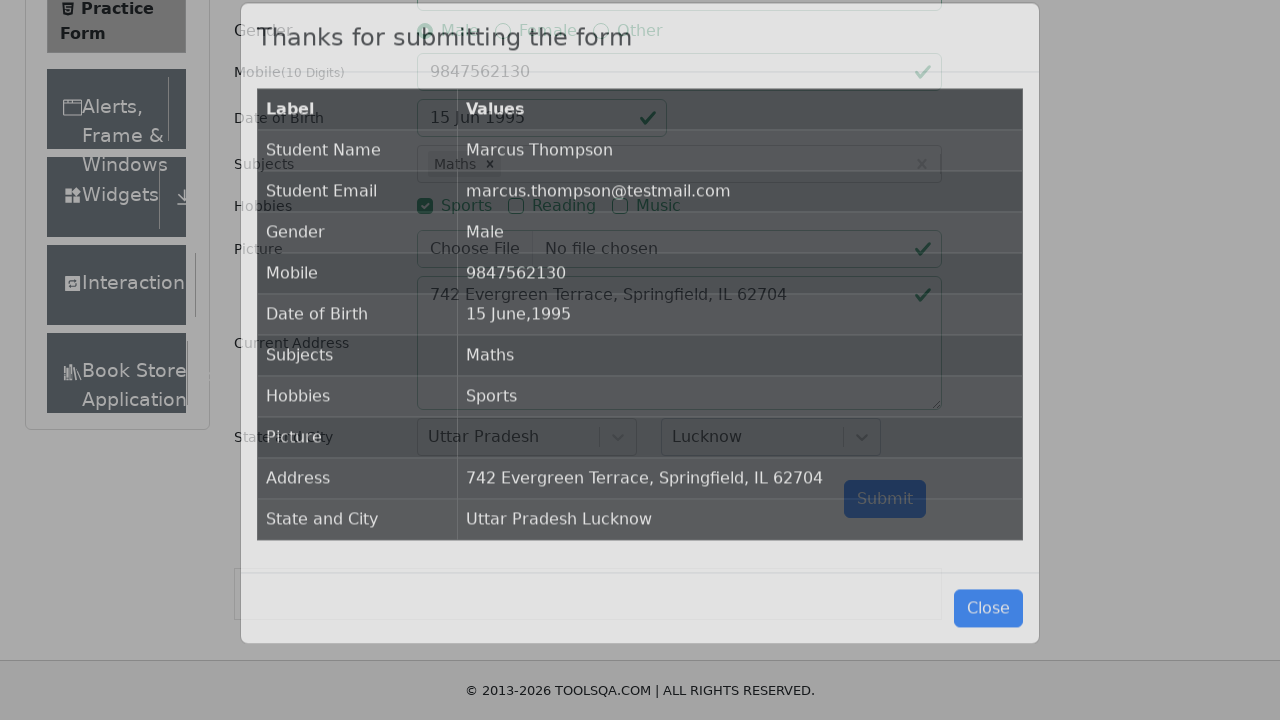

Registration form submission modal appeared
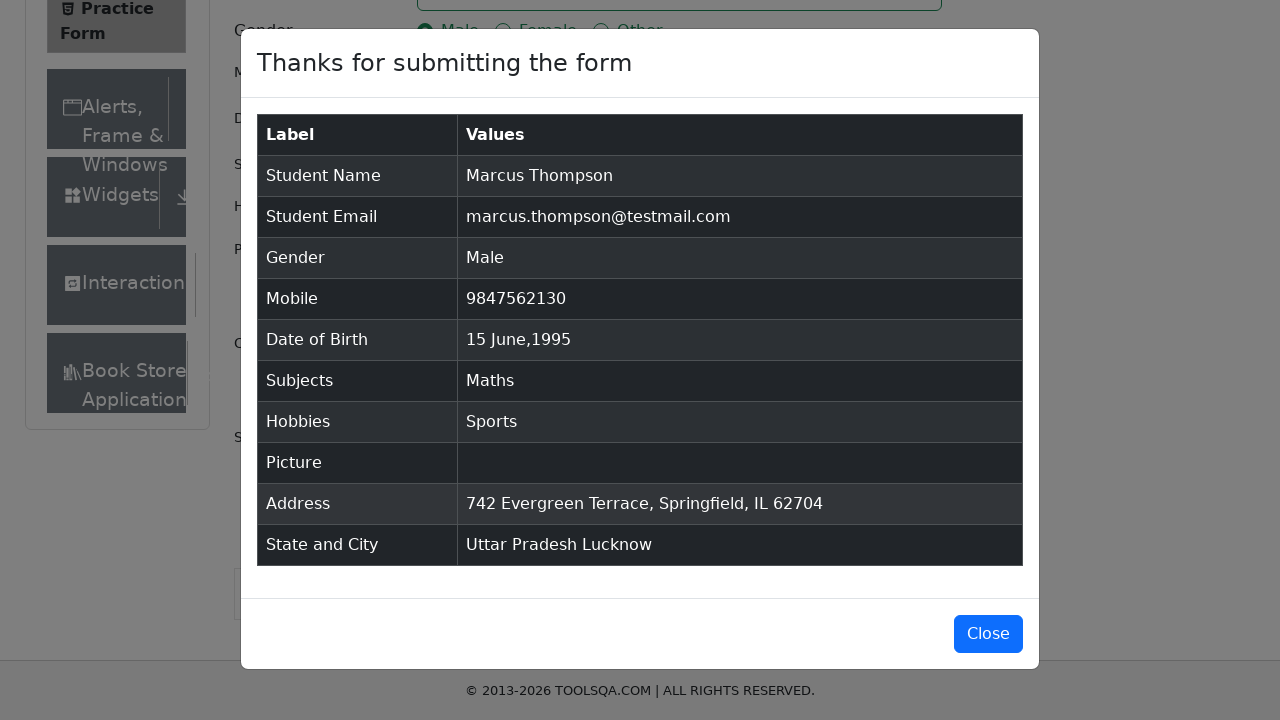

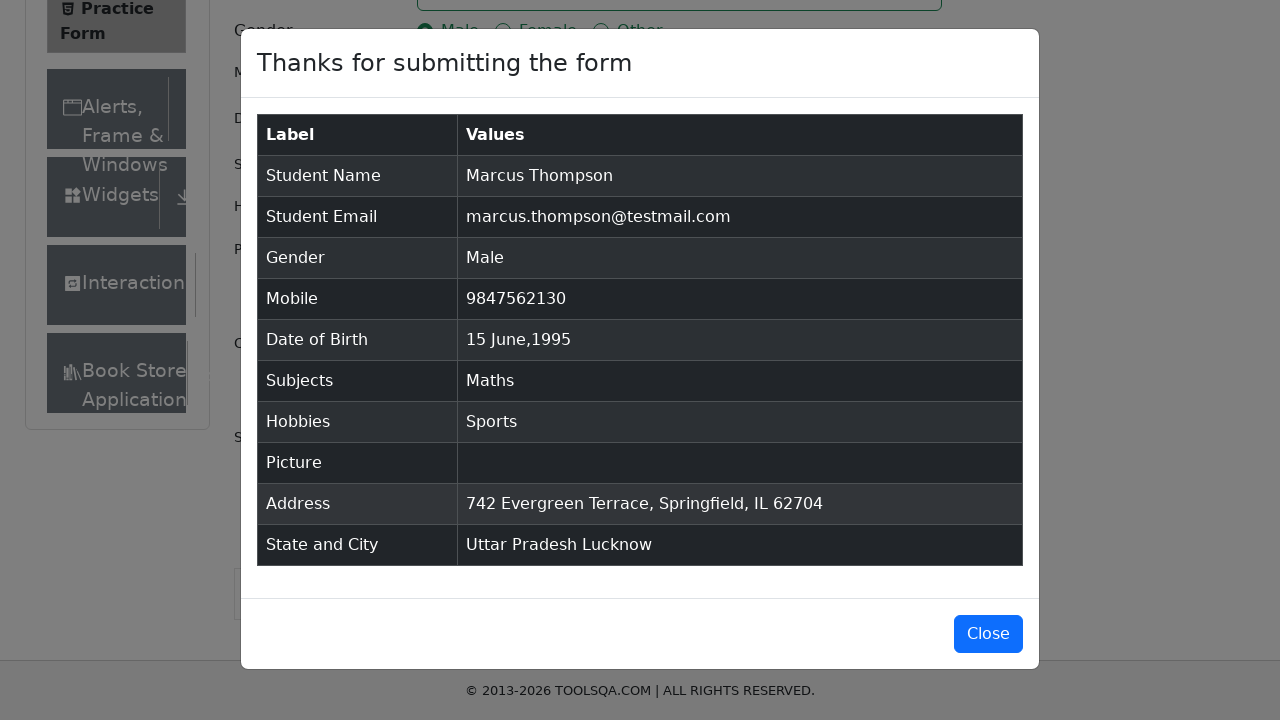